Interacts with a challenging DOM table by locating specific cells based on column names and text values, then clicks a button

Starting URL: http://the-internet.herokuapp.com/challenging_dom

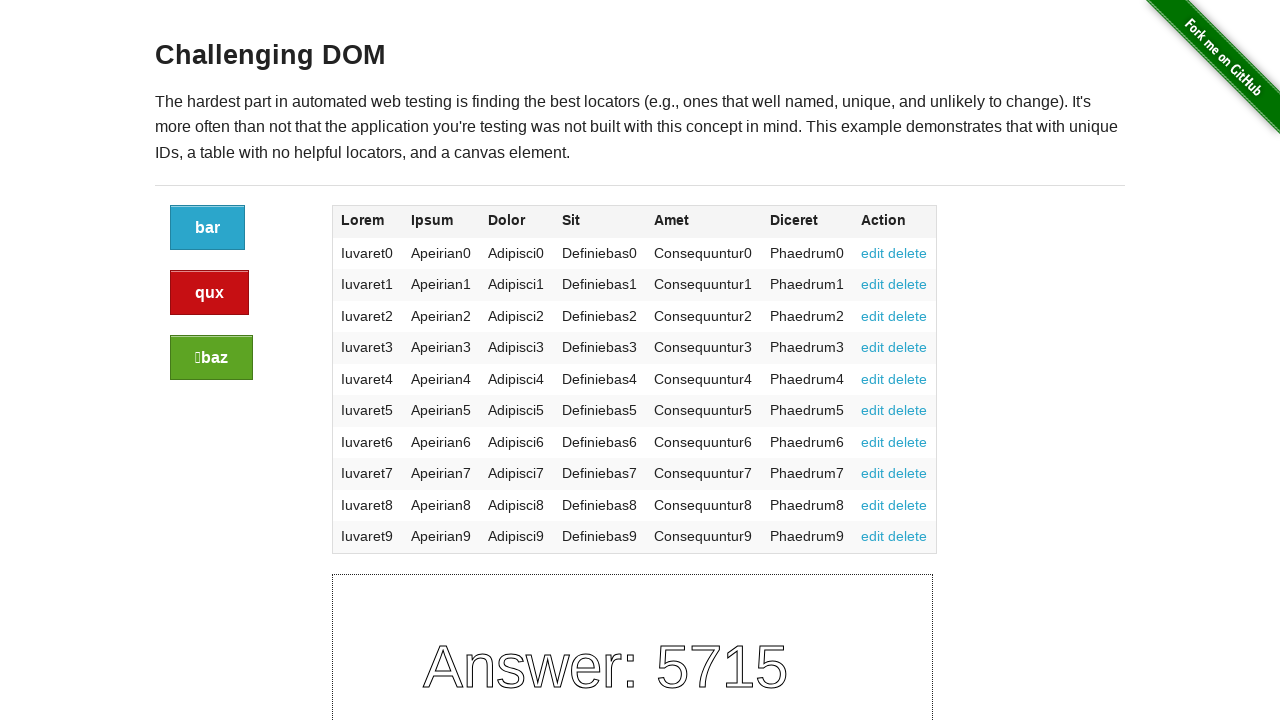

Waited for table headers to load
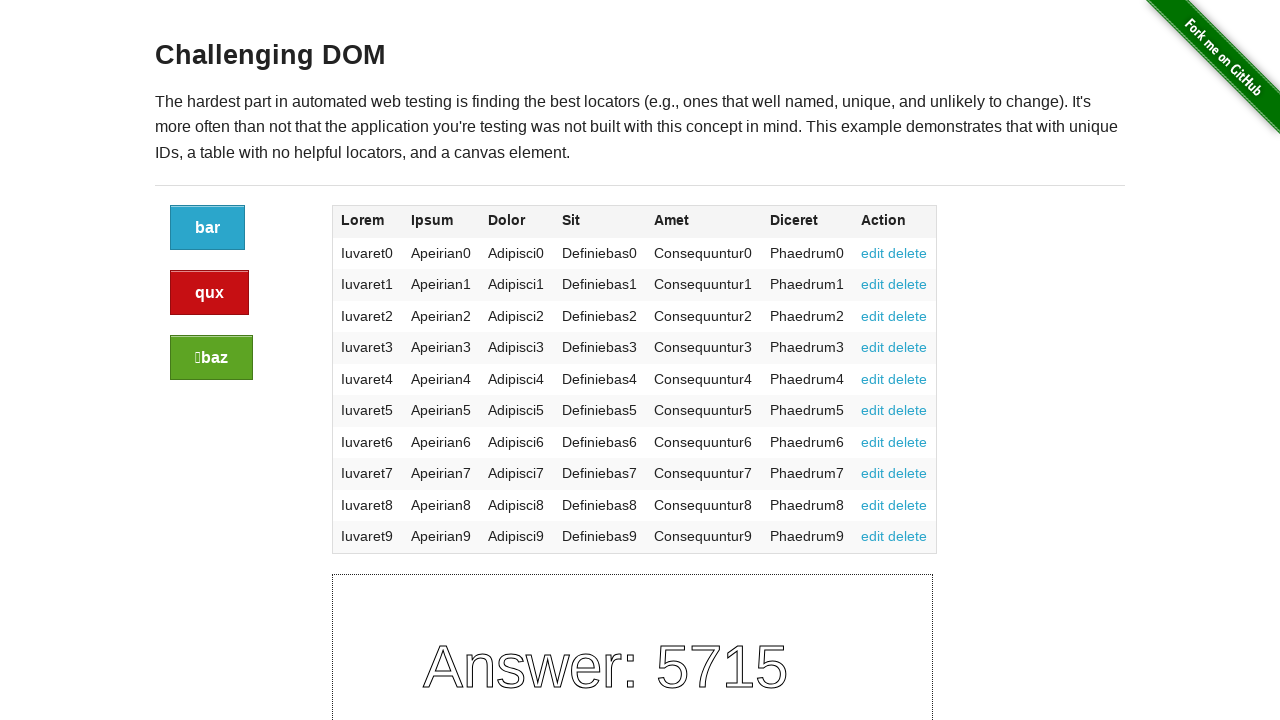

Retrieved all table header elements
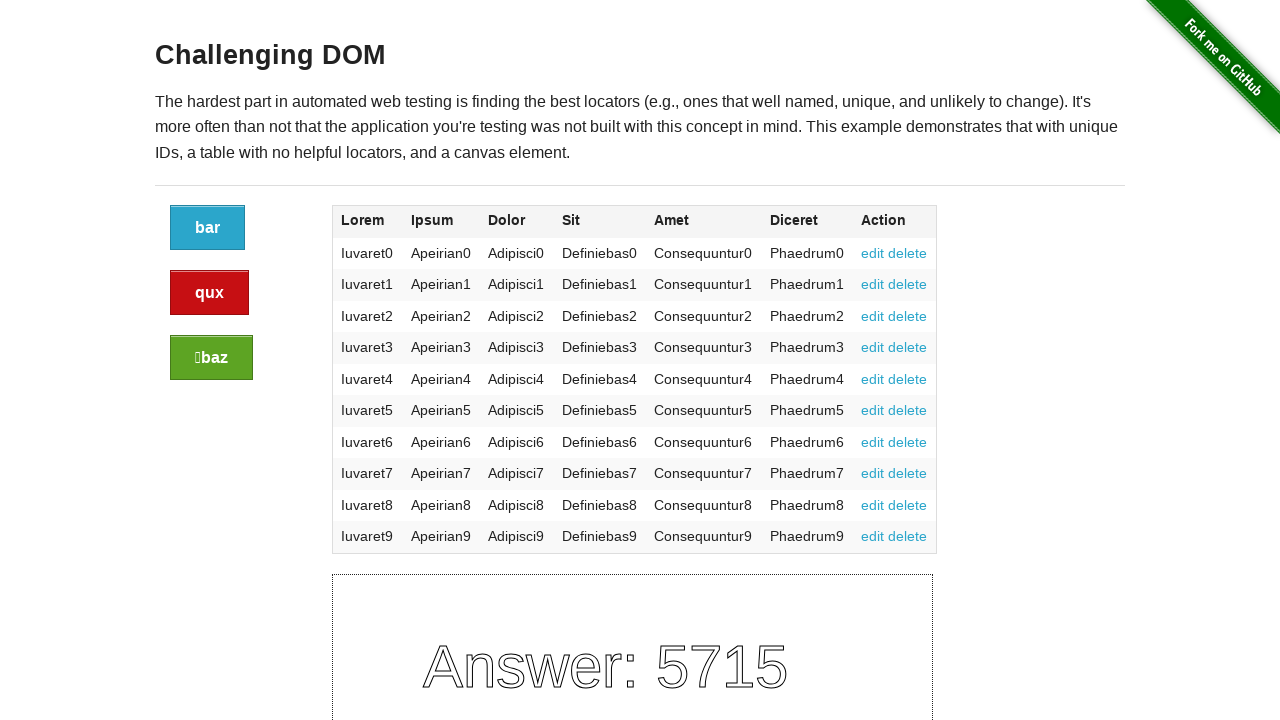

Extracted text content from all headers
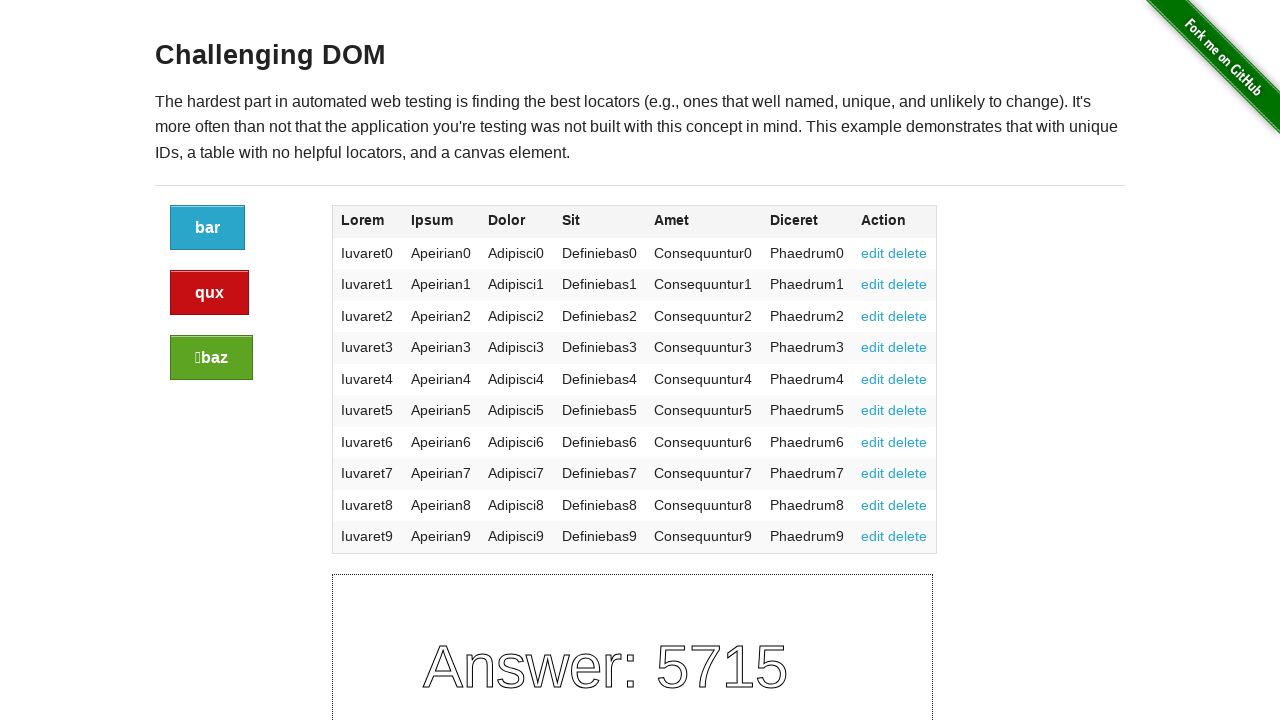

Located 'Diceret' column index
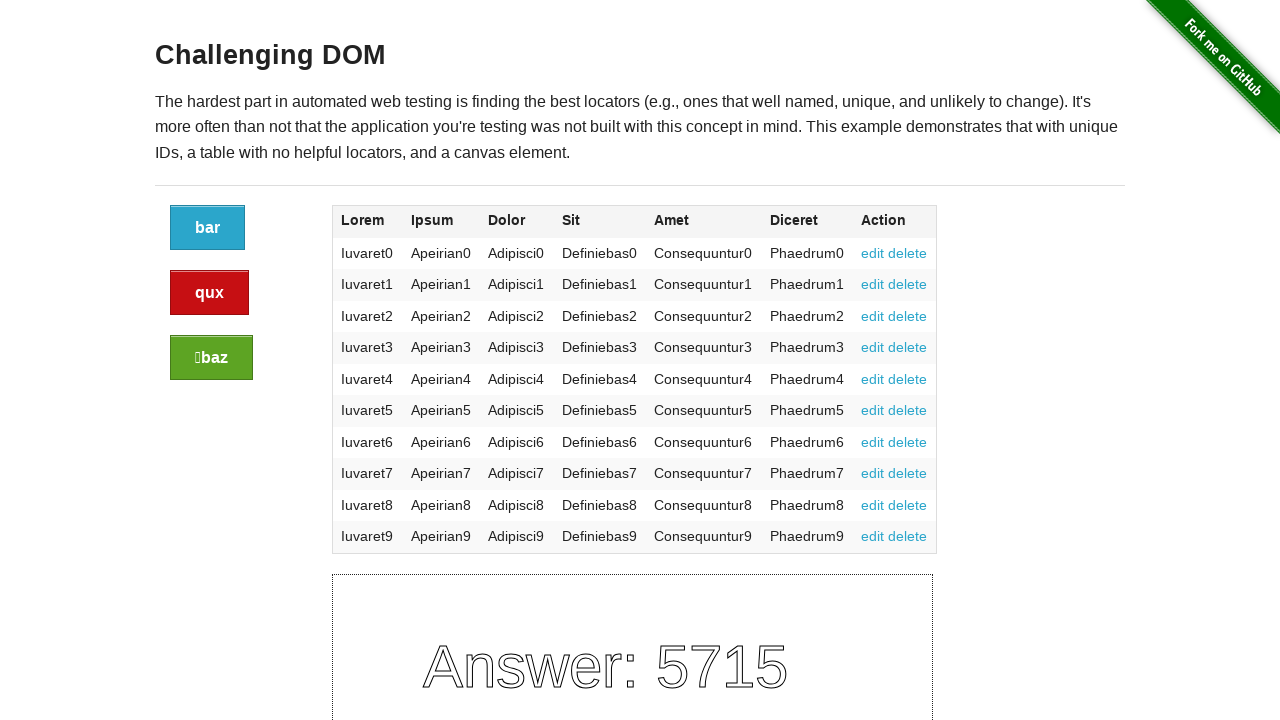

Waited for cell in 'Diceret' column, row 3 to load
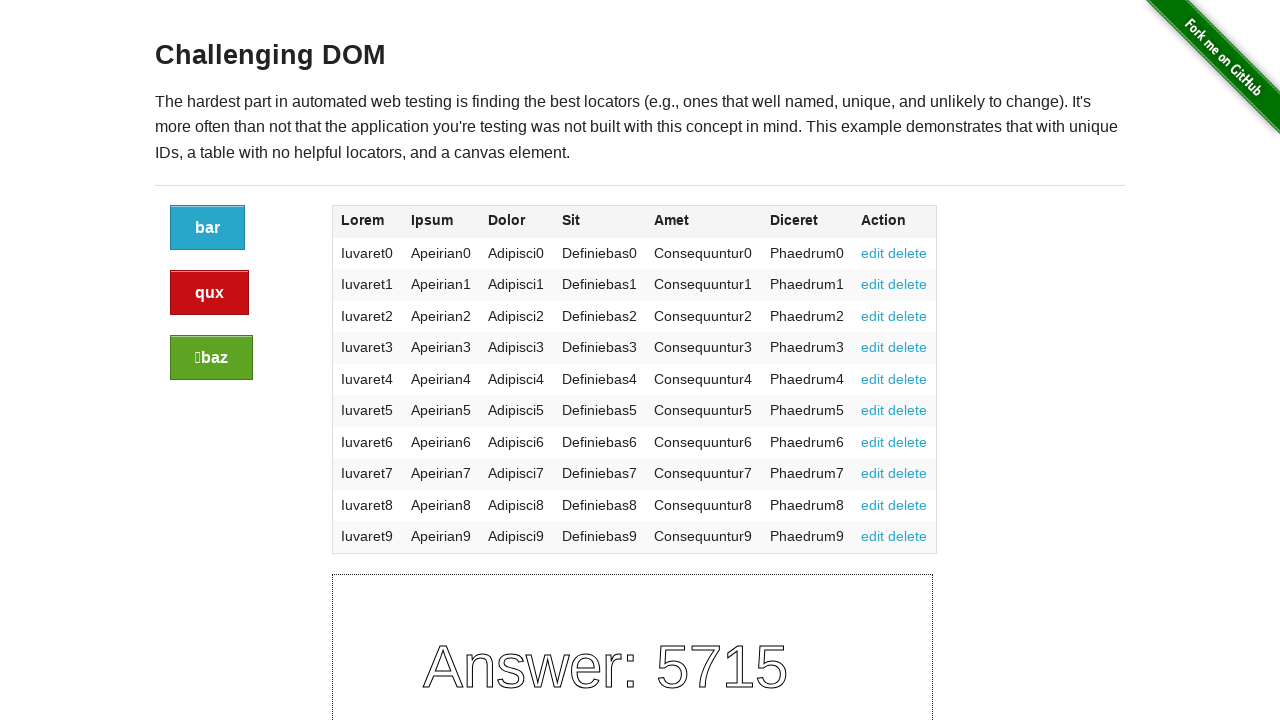

Waited for delete button in row containing 'Apeirian7'
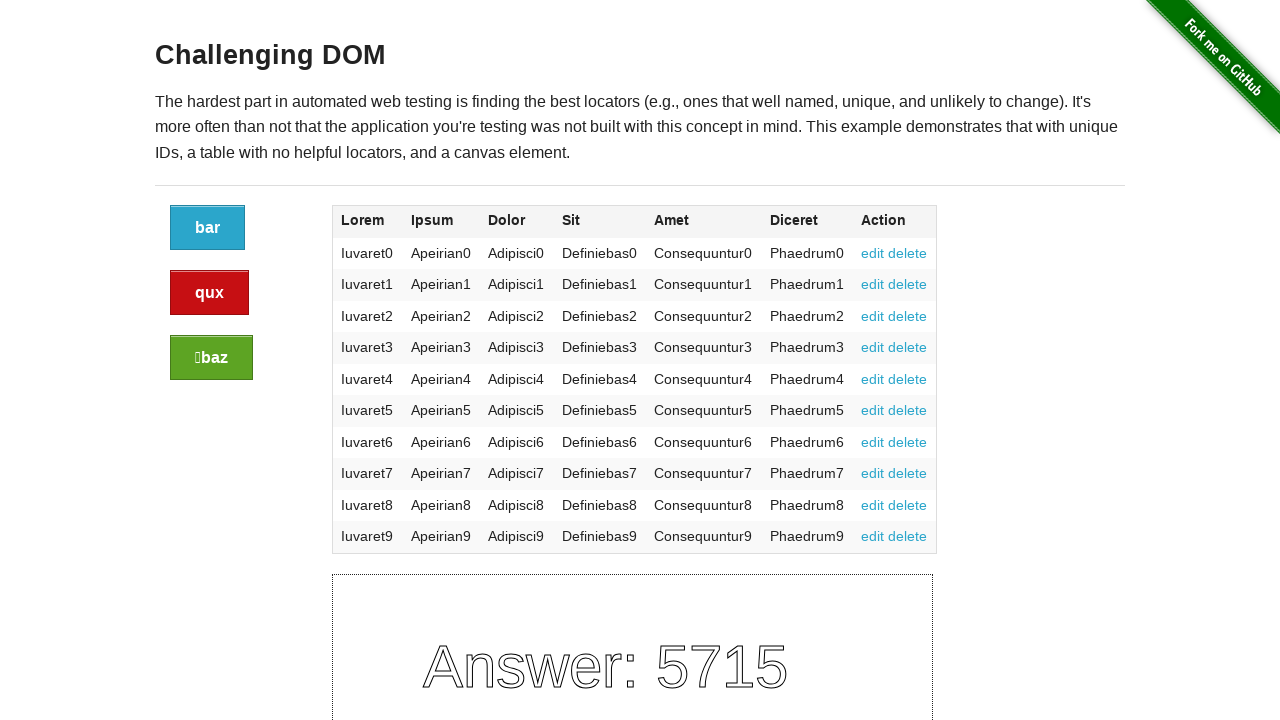

Waited for edit button in row containing 'Apeirian2'
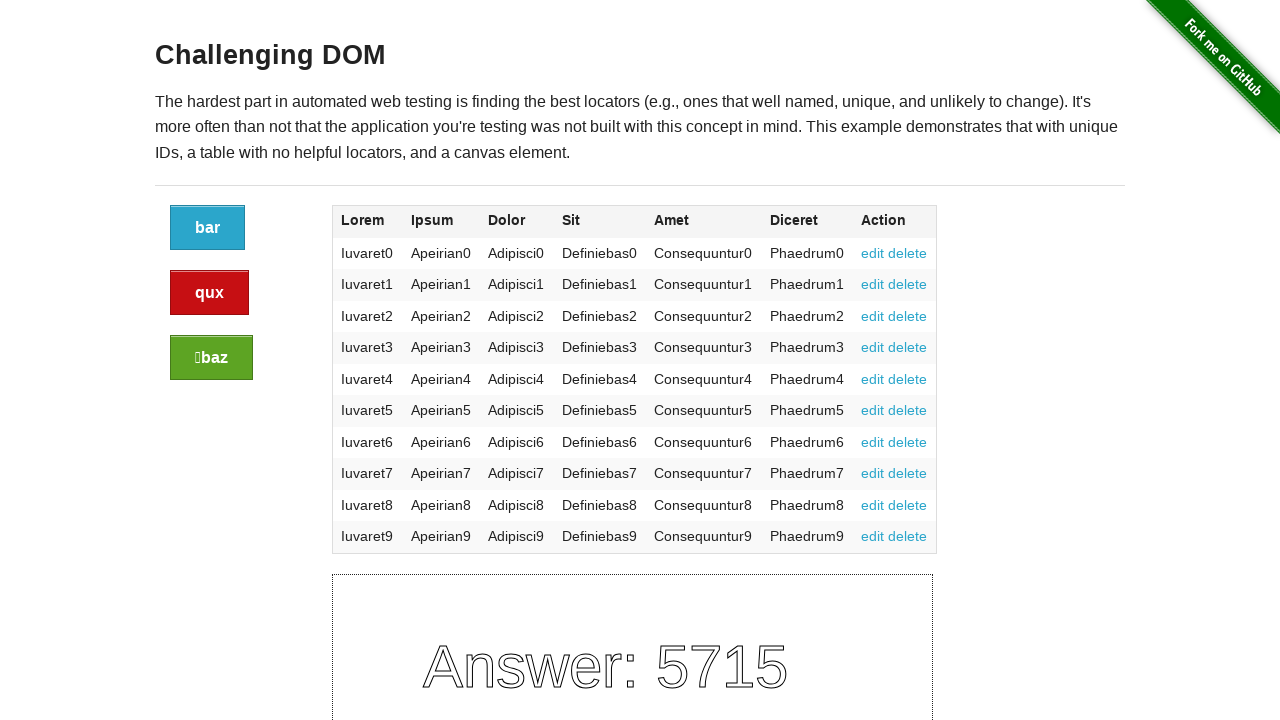

Waited for cell containing 'Definiebas7' to load
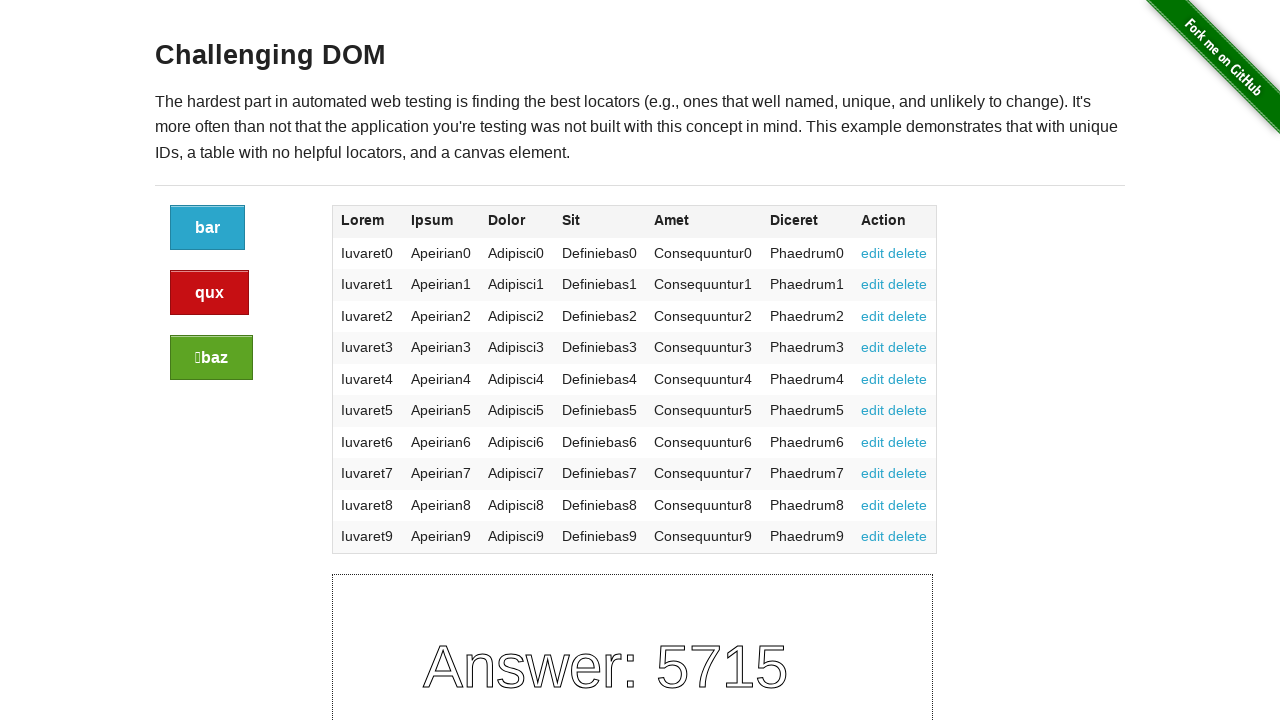

Waited for cell containing 'Iuvaret7' to load
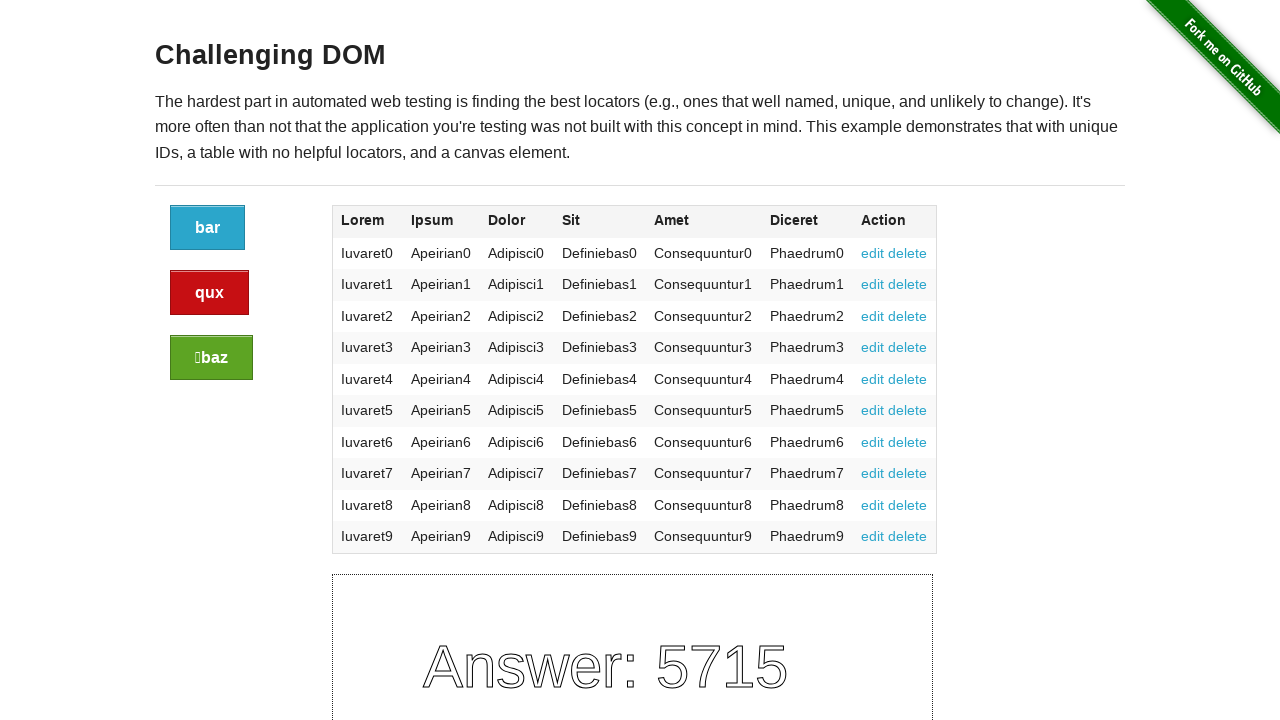

Clicked the green success button at (212, 358) on a.button.success
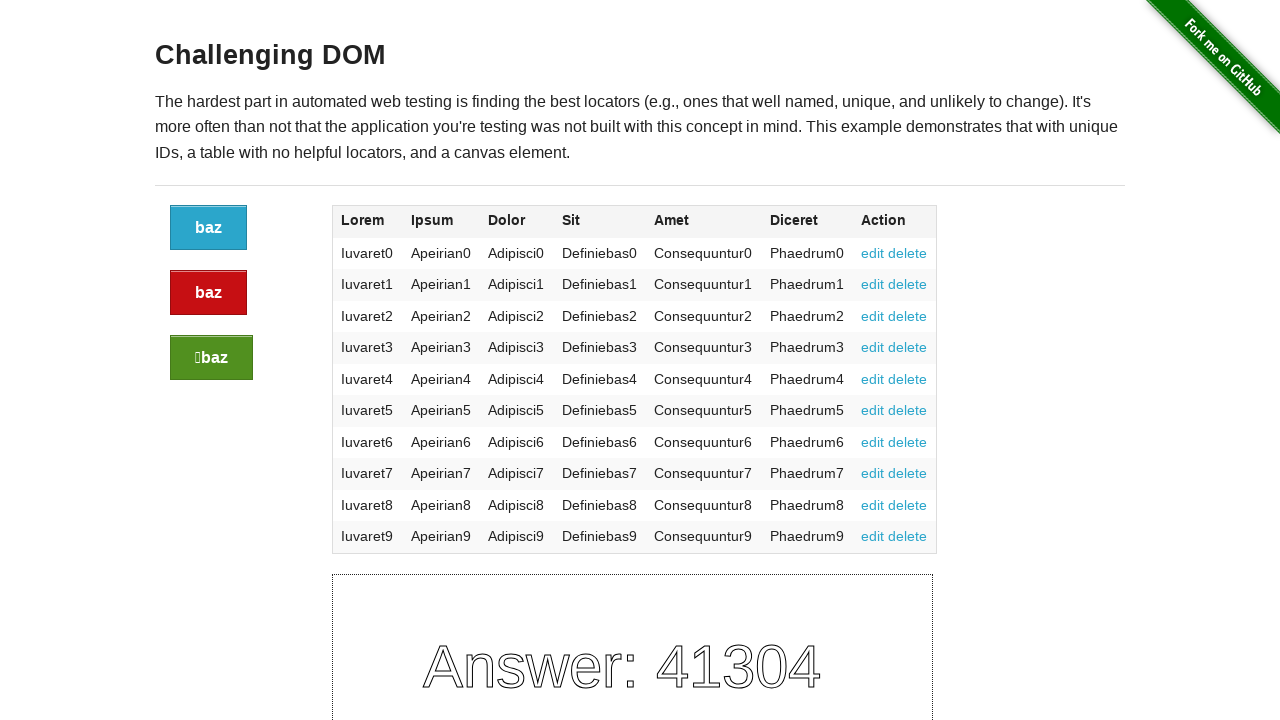

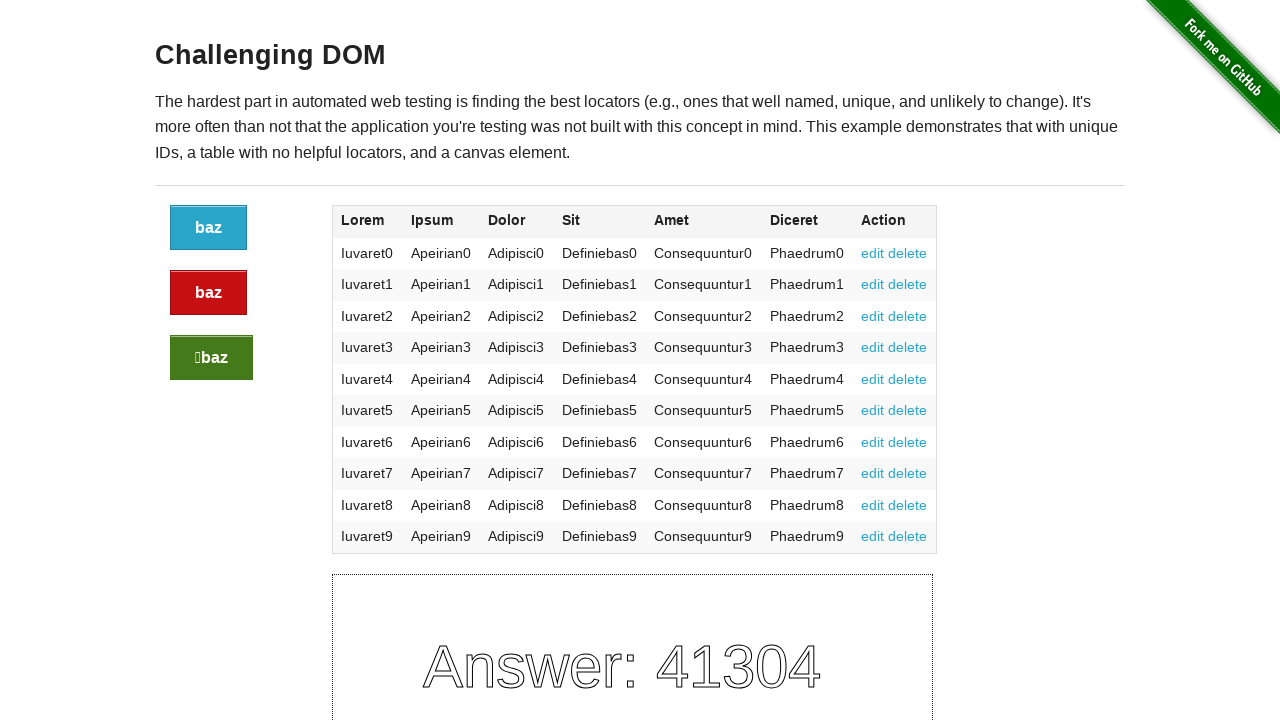